Tests a practice form by filling in personal details (name, email, password, gender, date of birth), checking a checkbox, selecting from a dropdown, choosing a radio button, and submitting the form.

Starting URL: https://rahulshettyacademy.com/angularpractice

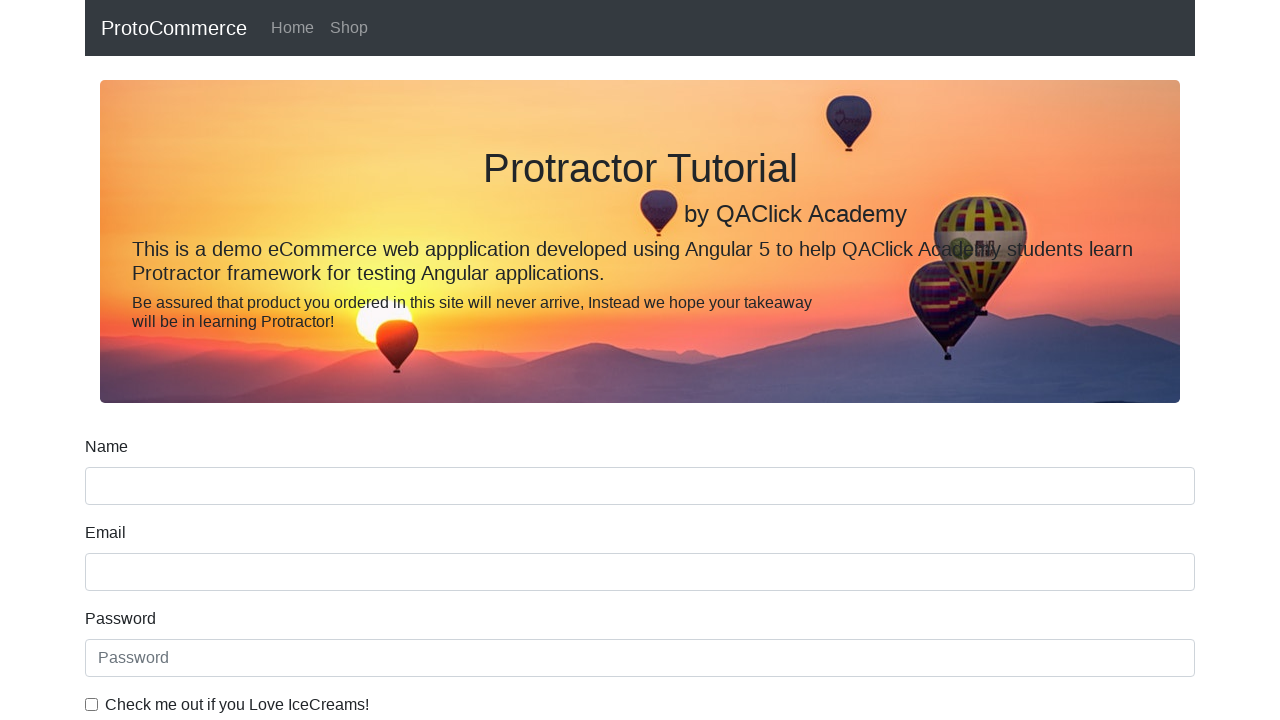

Filled name field with 'Ranju' on input[name='name']
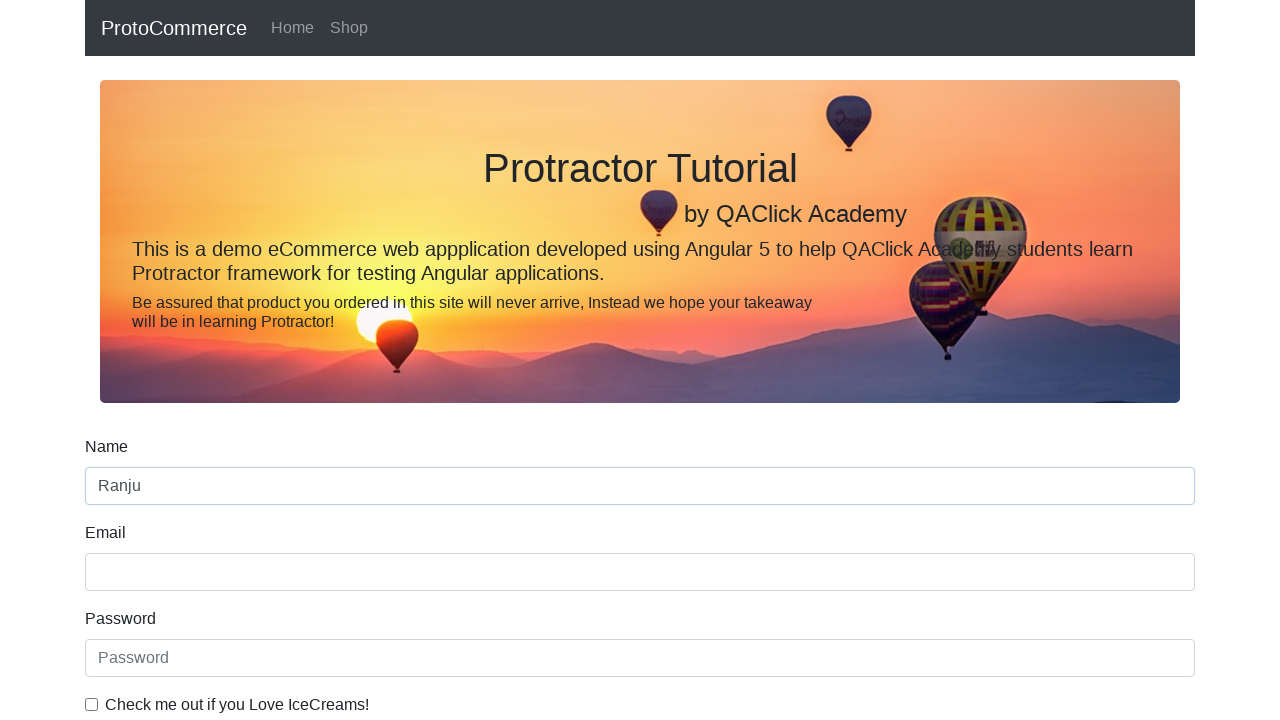

Filled email field with 'ranju.test@gmail.com' on input[name='email']
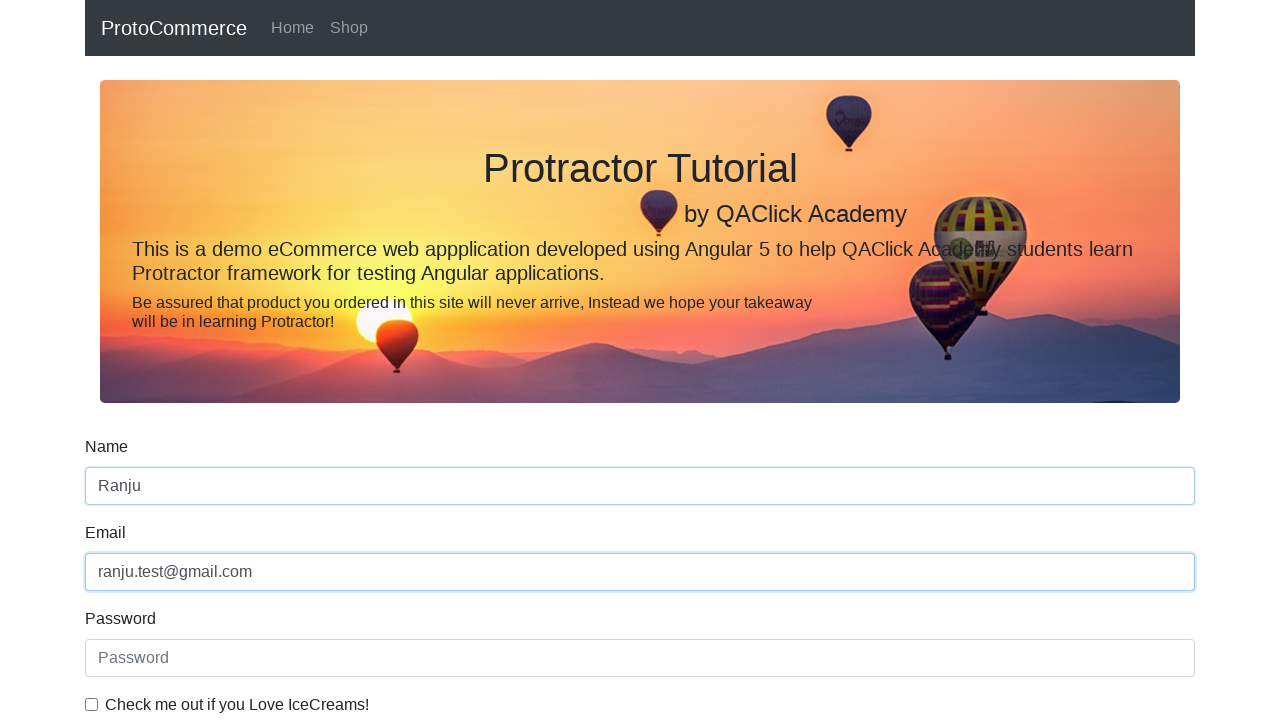

Filled password field with 'Ran12' on input[type='password']
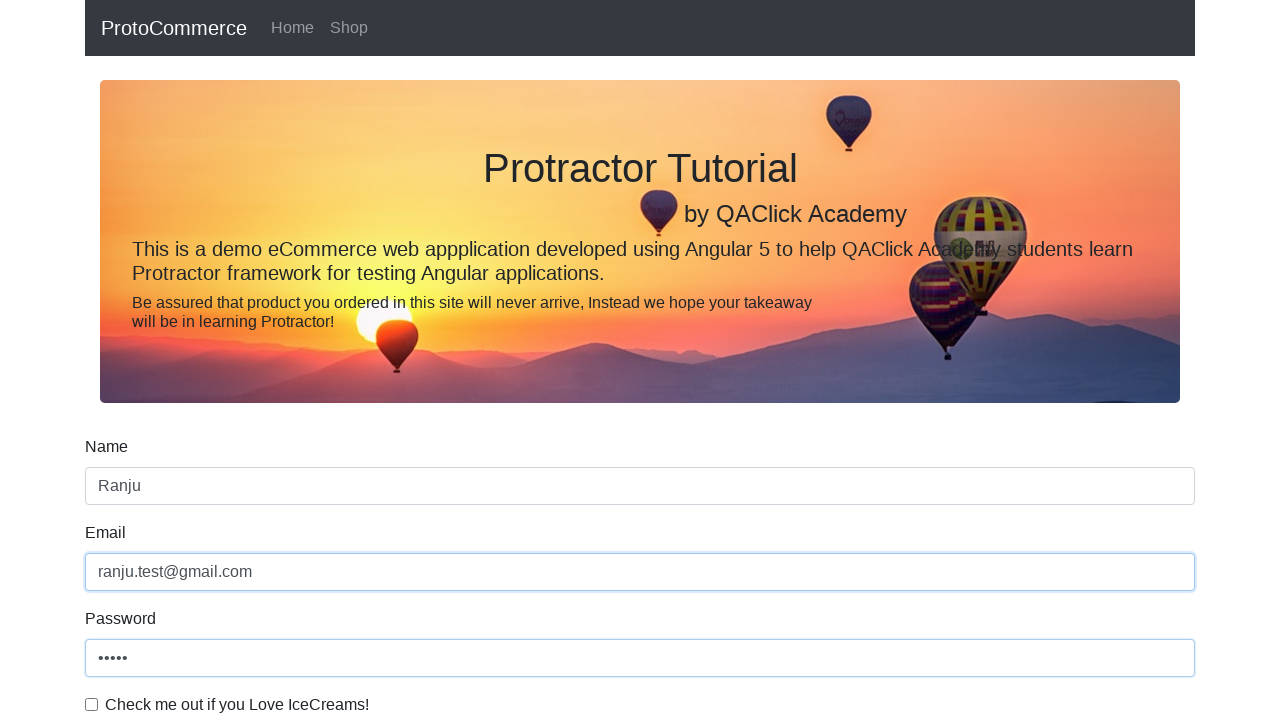

Checked the checkbox at (92, 704) on input[type='checkbox']
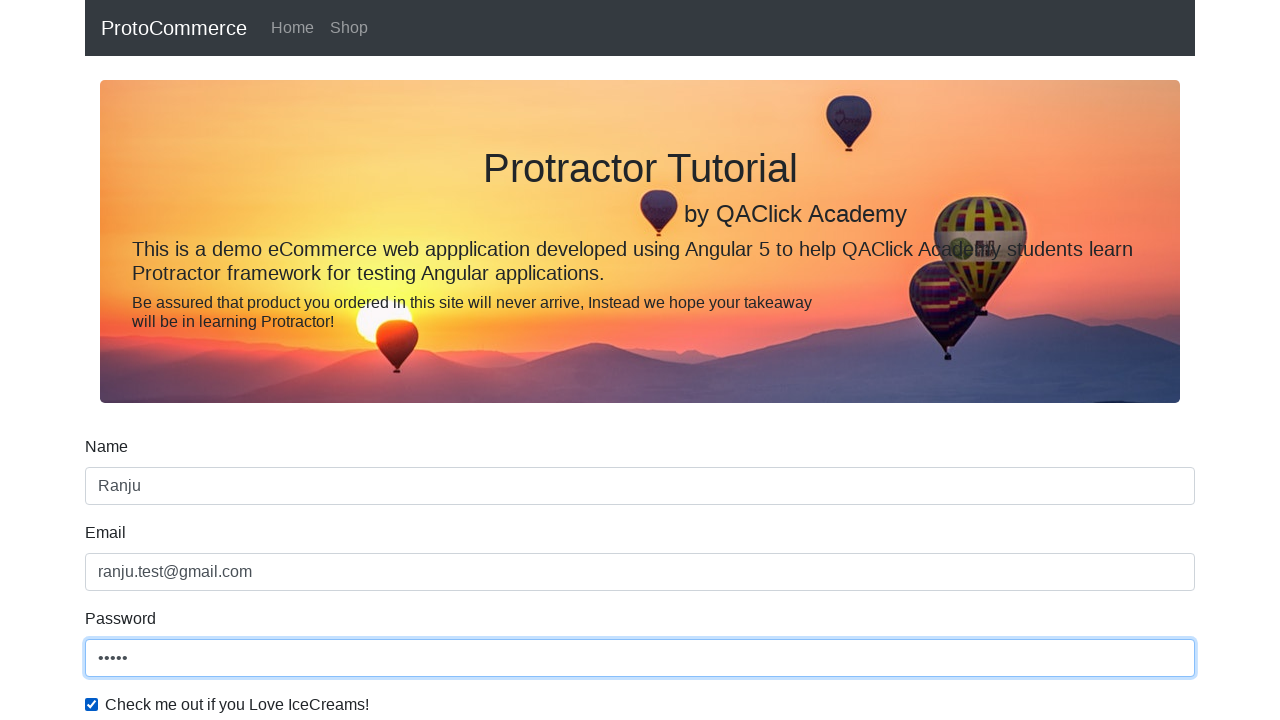

Selected 'Female' from dropdown on #exampleFormControlSelect1
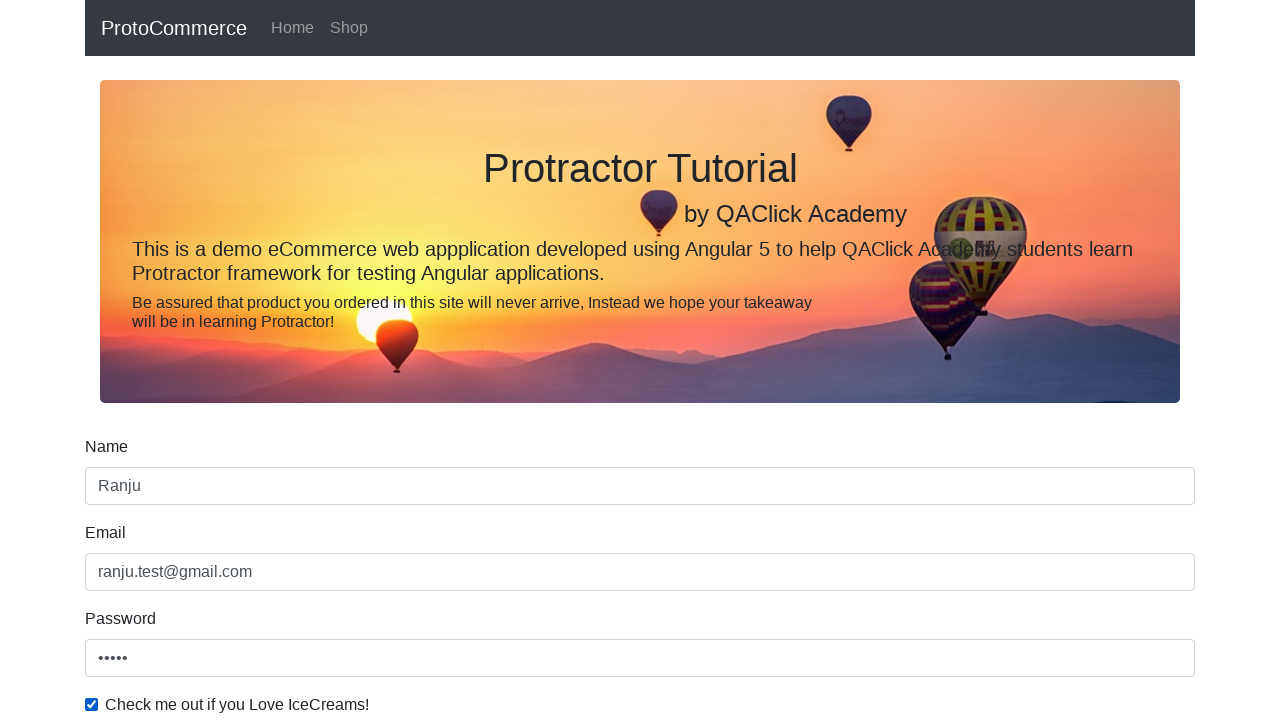

Clicked first radio button option at (238, 360) on input[value='option1']
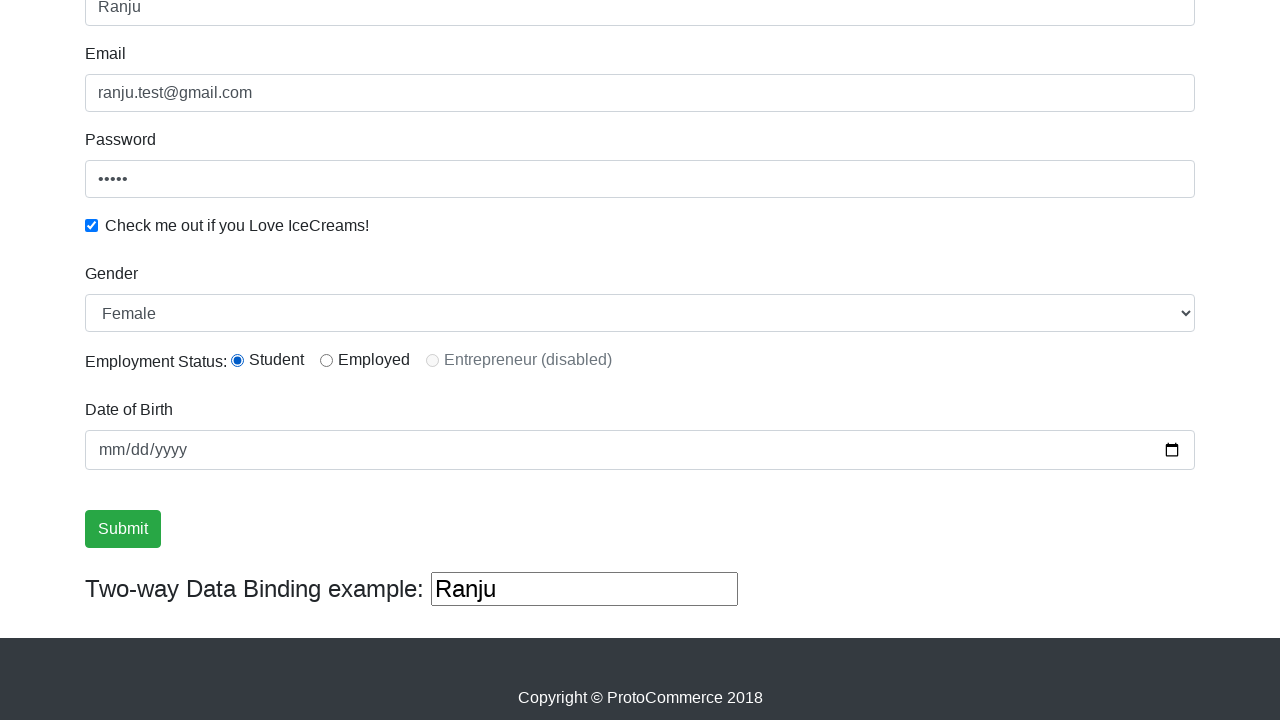

Filled date field with '1994-02-09' on input[type='date']
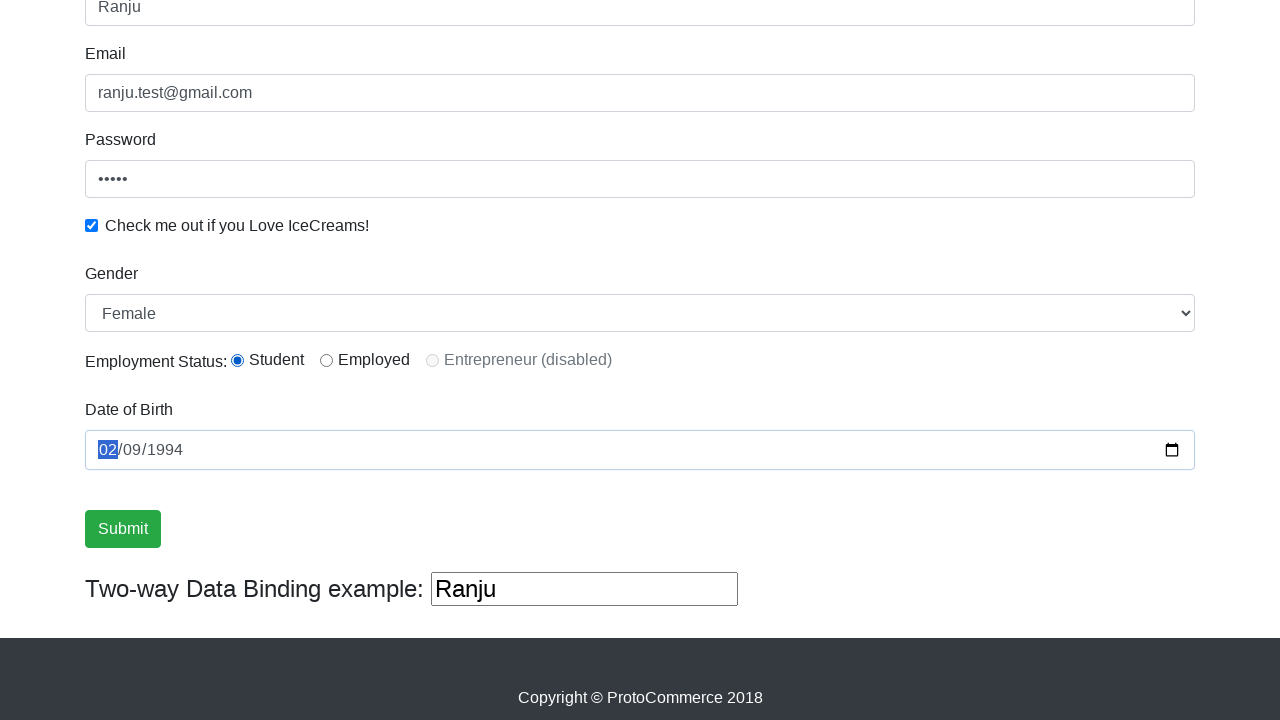

Clicked submit button to submit form at (123, 529) on input[type='submit']
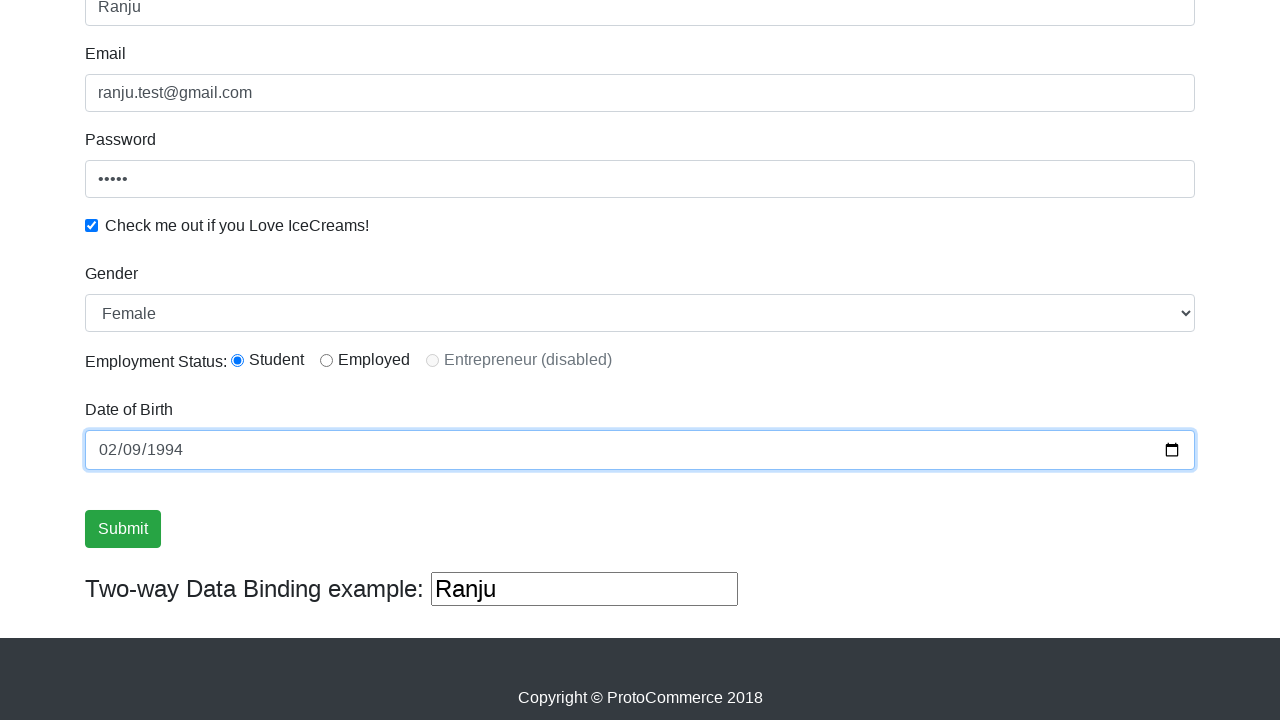

Success message appeared
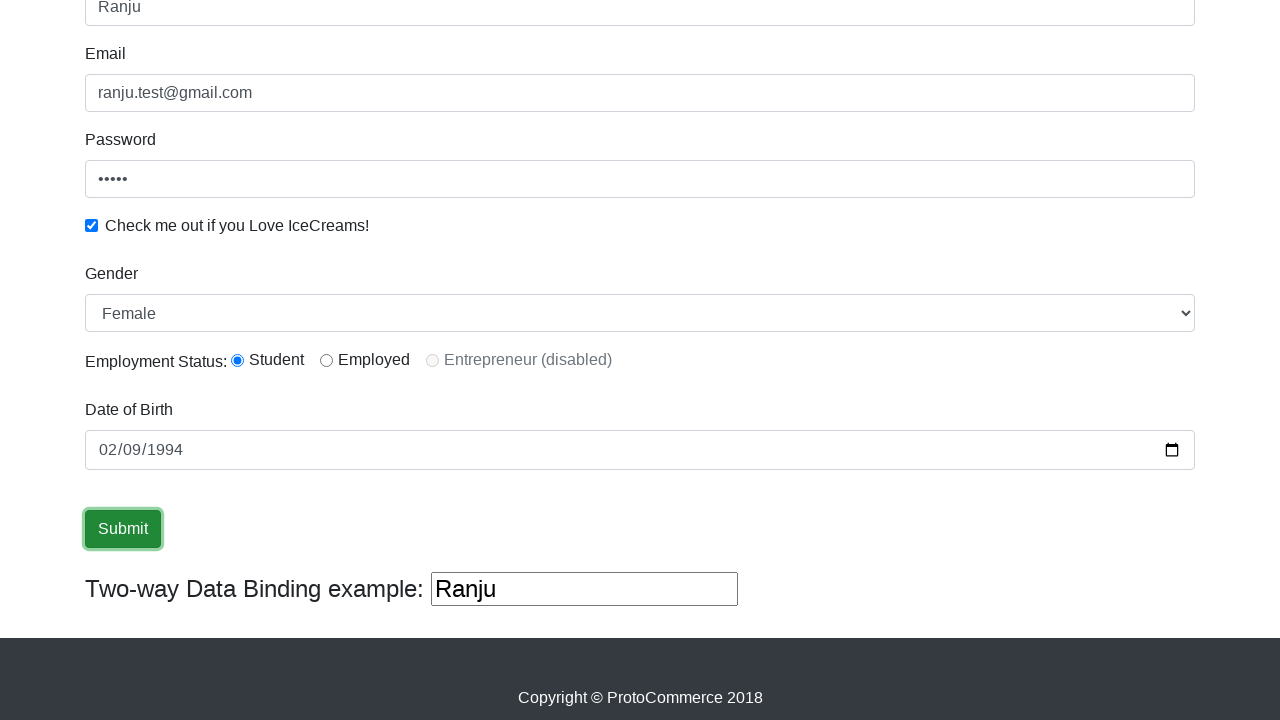

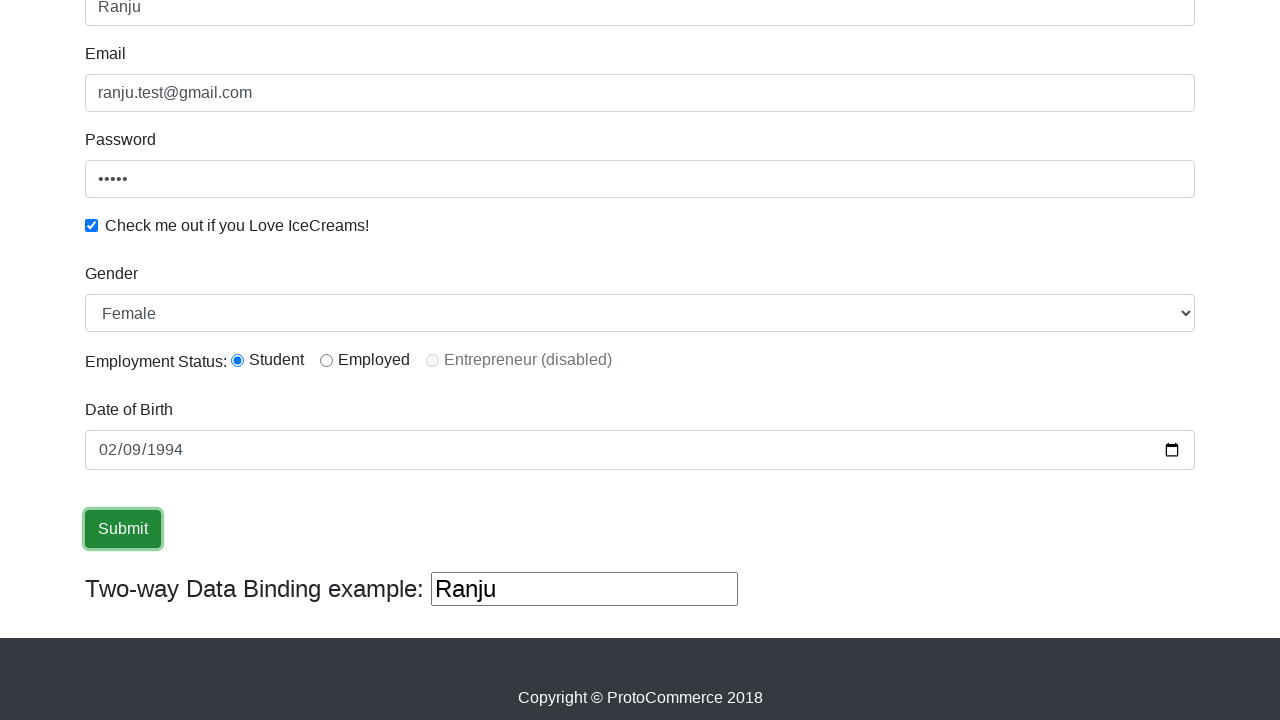